Tests JavaScript alert handling by clicking the first button, accepting the alert, and verifying the result message displays "You successfully clicked an alert"

Starting URL: https://the-internet.herokuapp.com/javascript_alerts

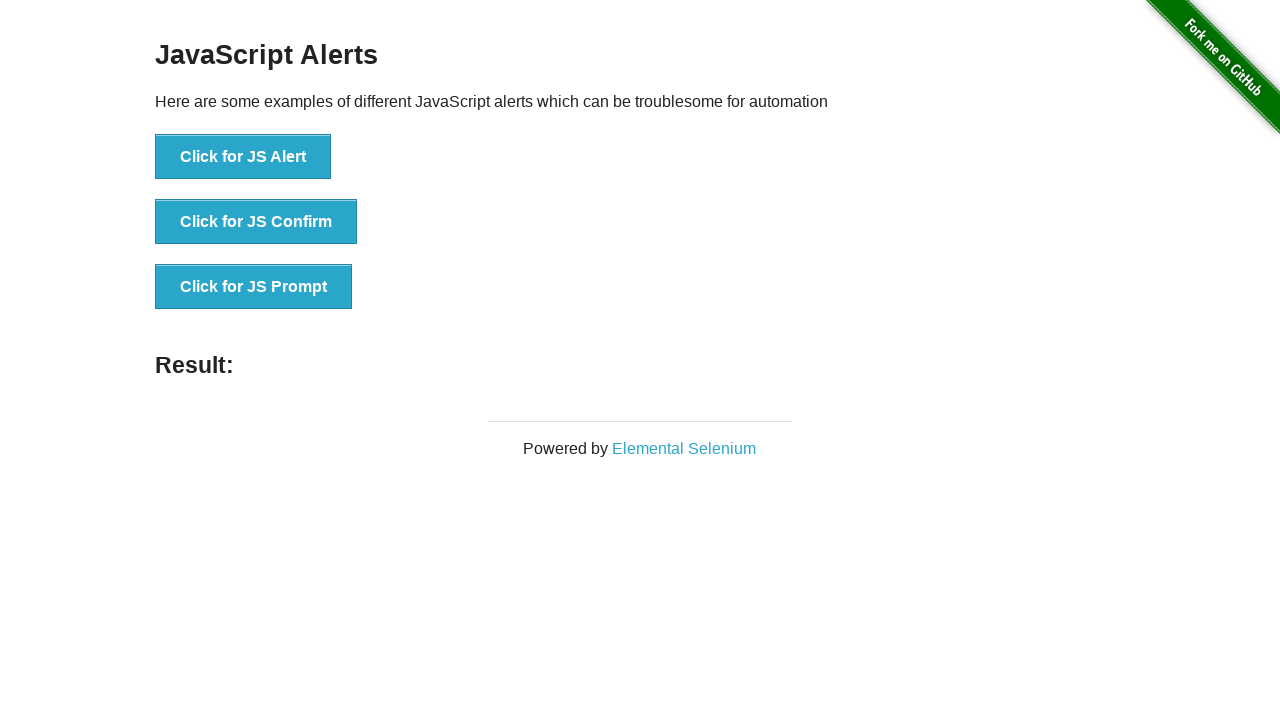

Clicked the 'Click for JS Alert' button to trigger JavaScript alert at (243, 157) on xpath=//*[text()='Click for JS Alert']
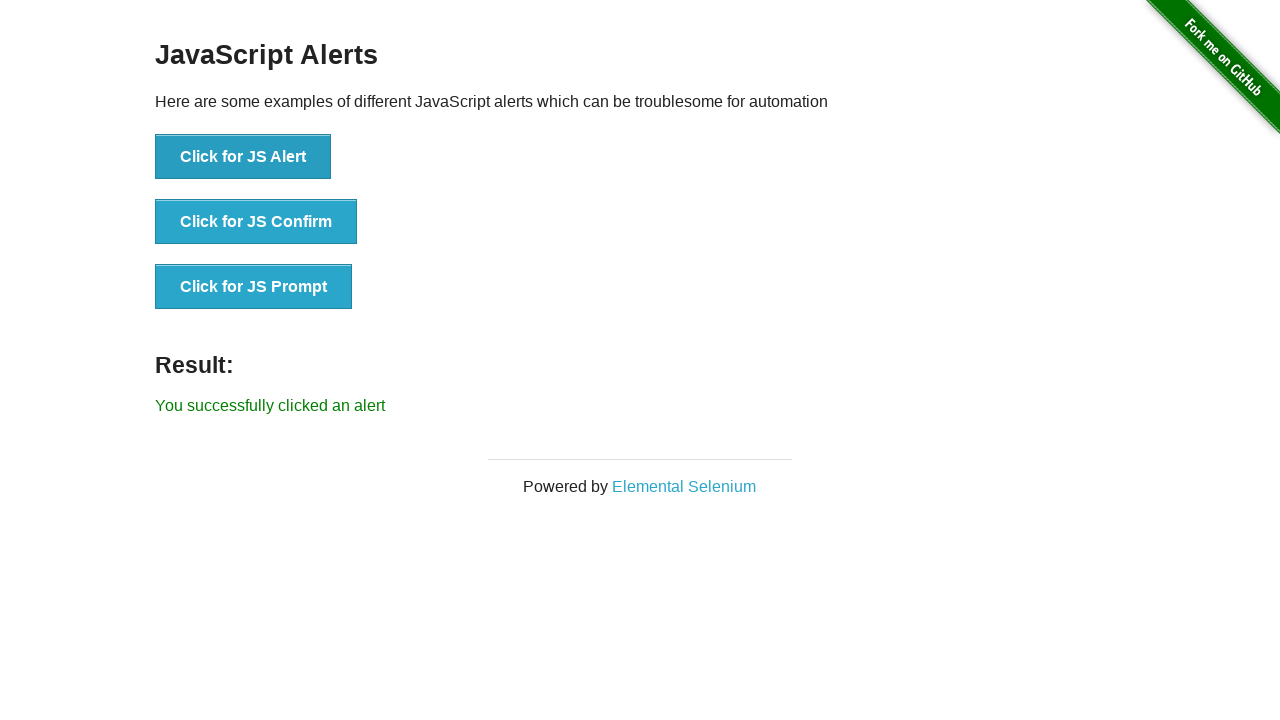

Set up dialog handler to automatically accept alerts
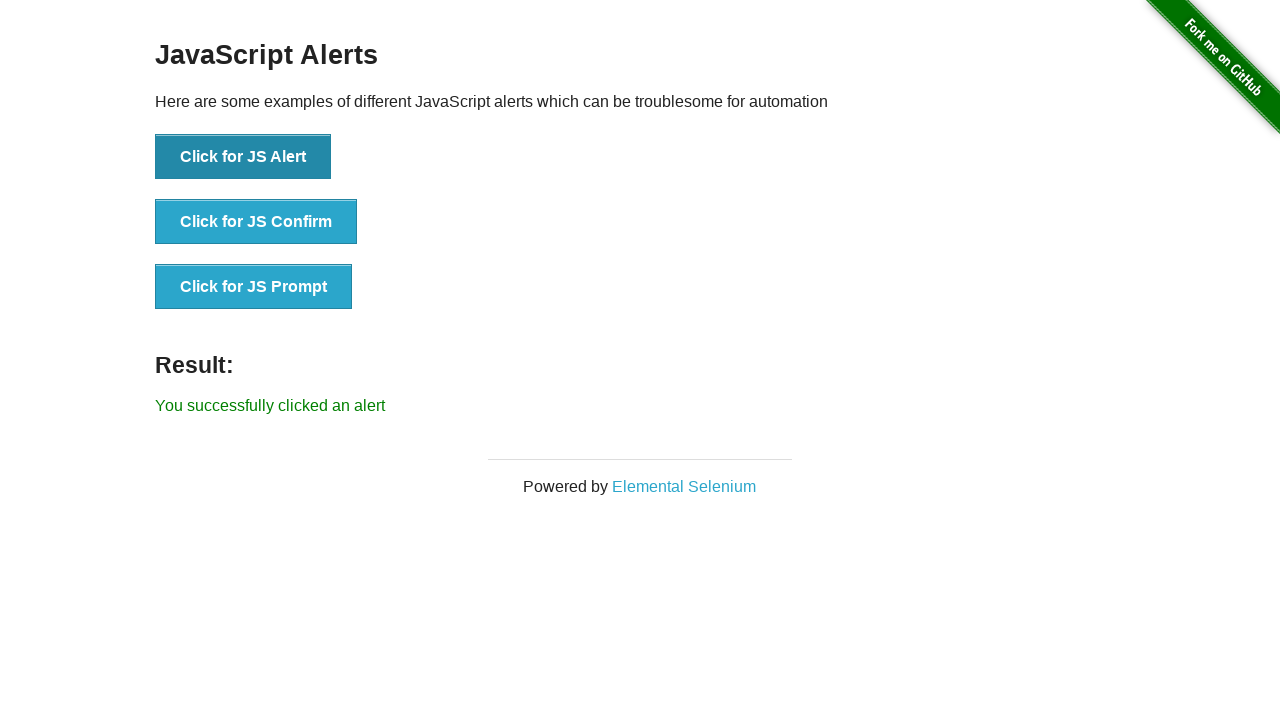

Clicked the 'Click for JS Alert' button again to trigger and accept the alert at (243, 157) on xpath=//*[text()='Click for JS Alert']
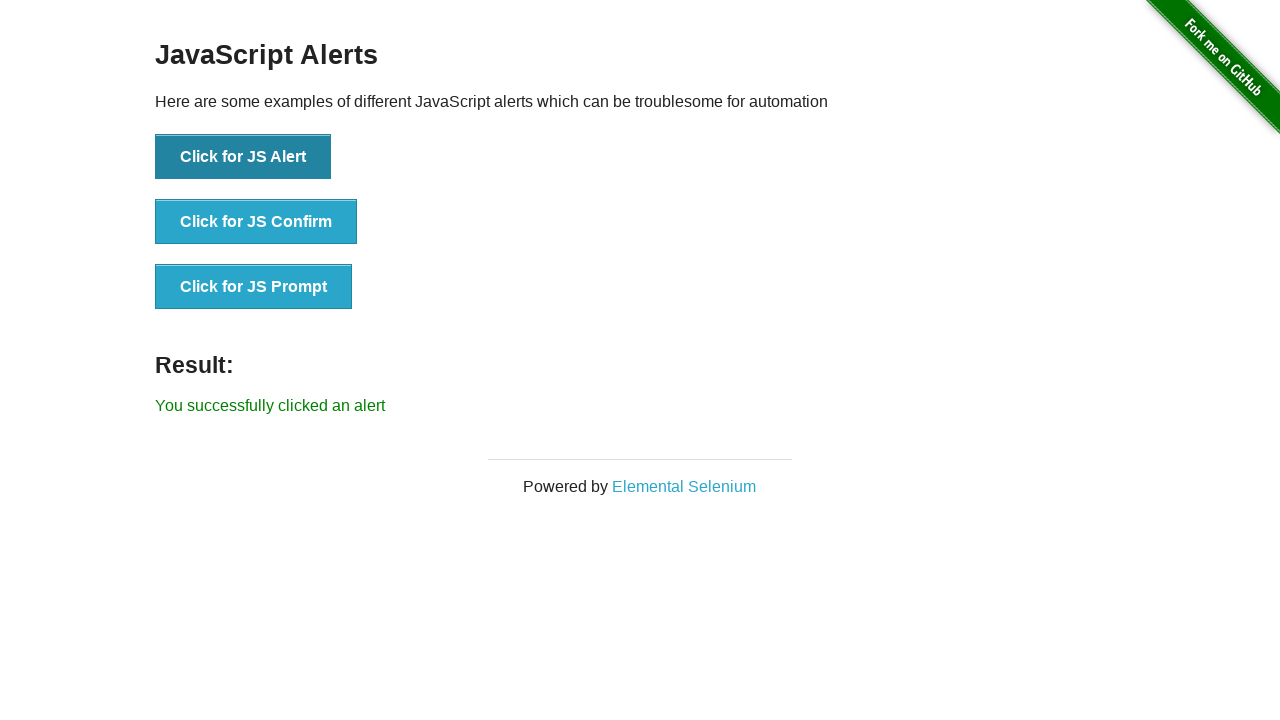

Verified success message 'You successfully clicked an alert' is displayed
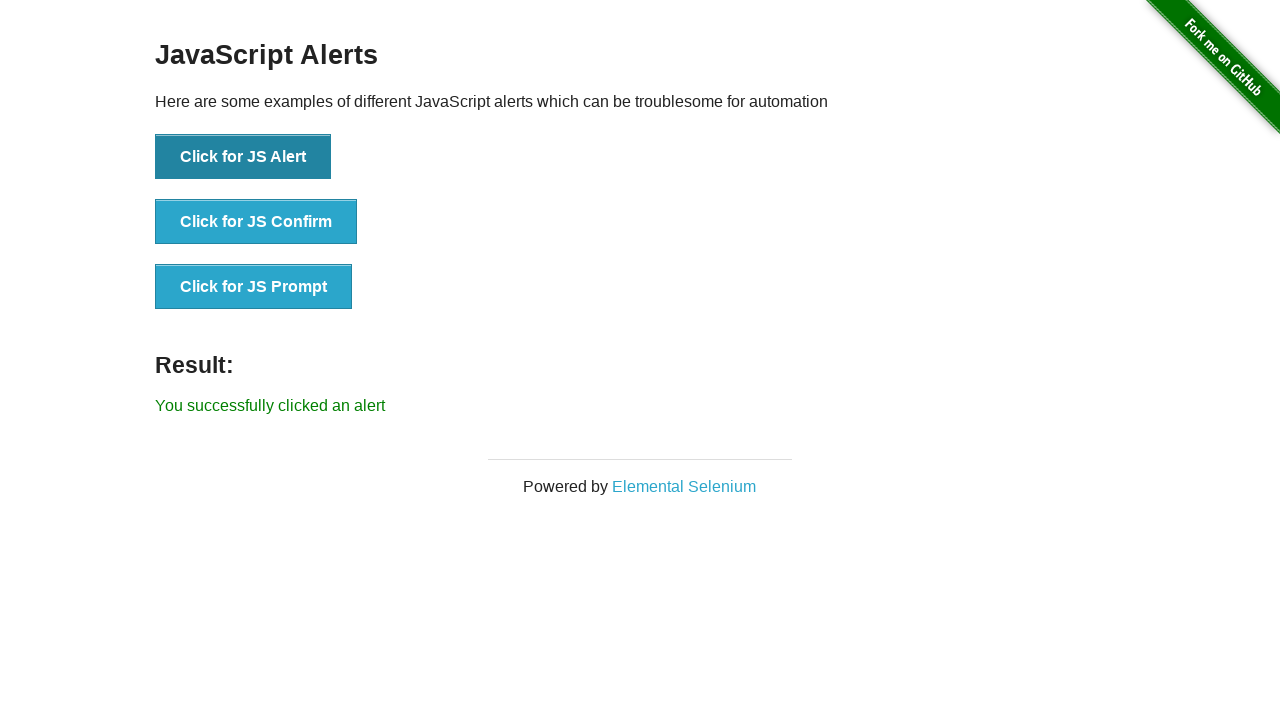

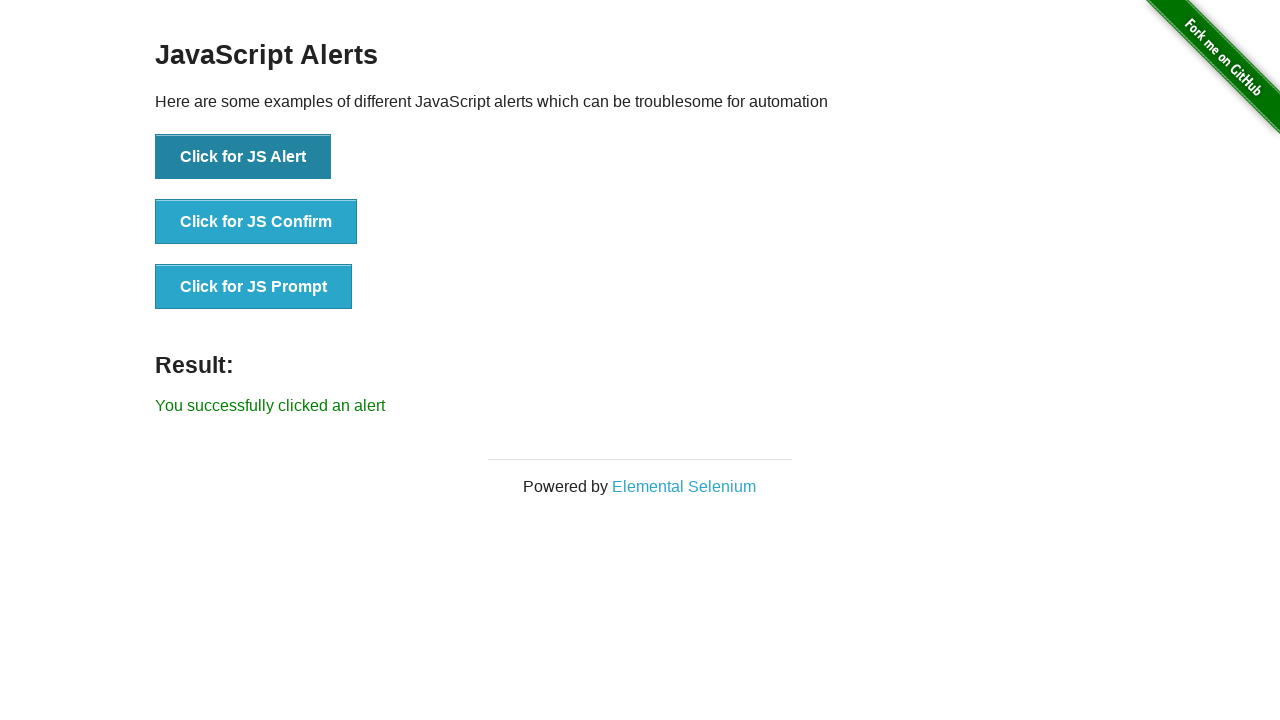